Navigates the intro.co marketplace by clicking "See all" buttons to expand categories, clicking on expert profile cards to view their details, and using pagination to load more experts.

Starting URL: https://intro.co/marketplace

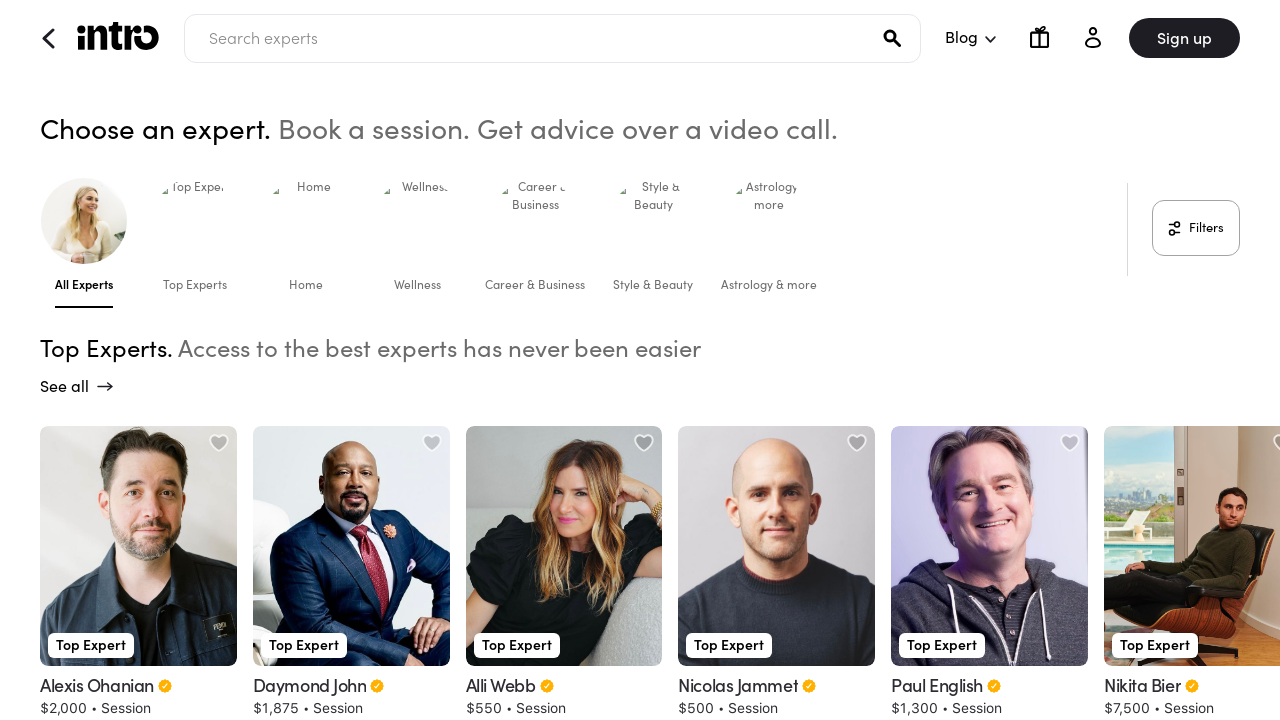

Waited for 'See all' button to become visible
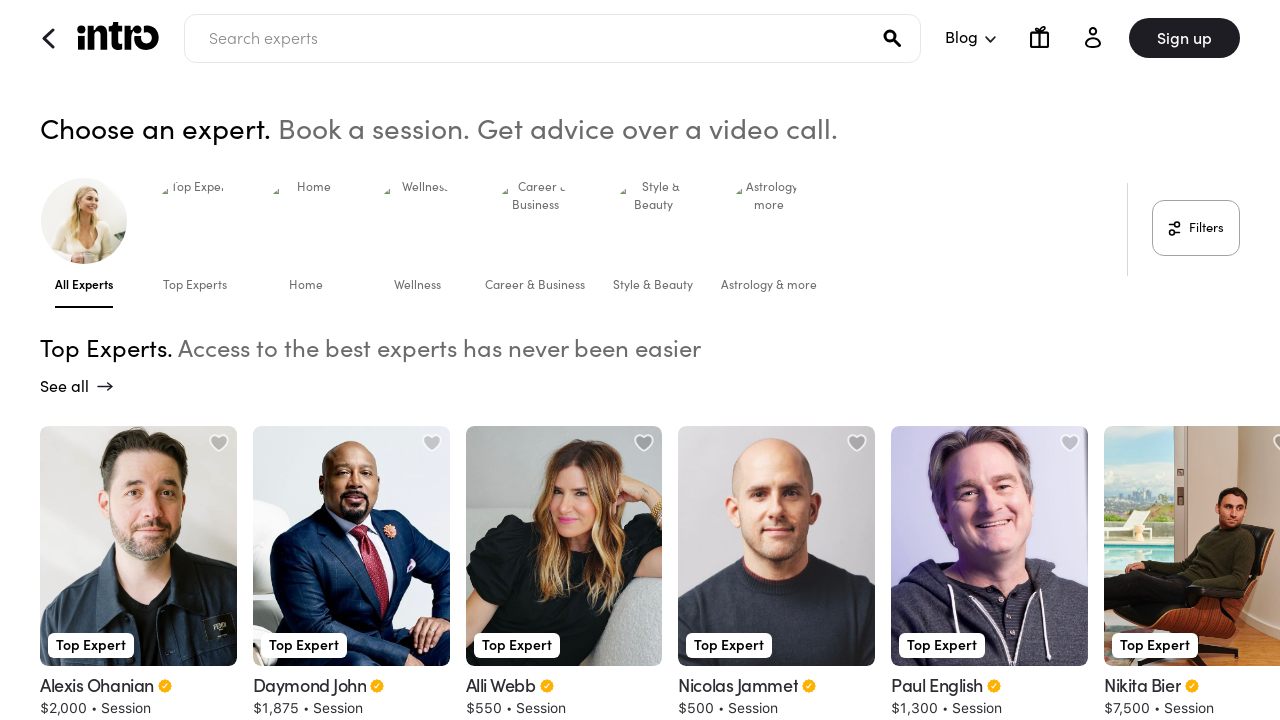

Clicked 'See all' button to expand category at (1150, 546) on xpath=//button[contains(@class, 'flex w-full h-full items-center justify-center 
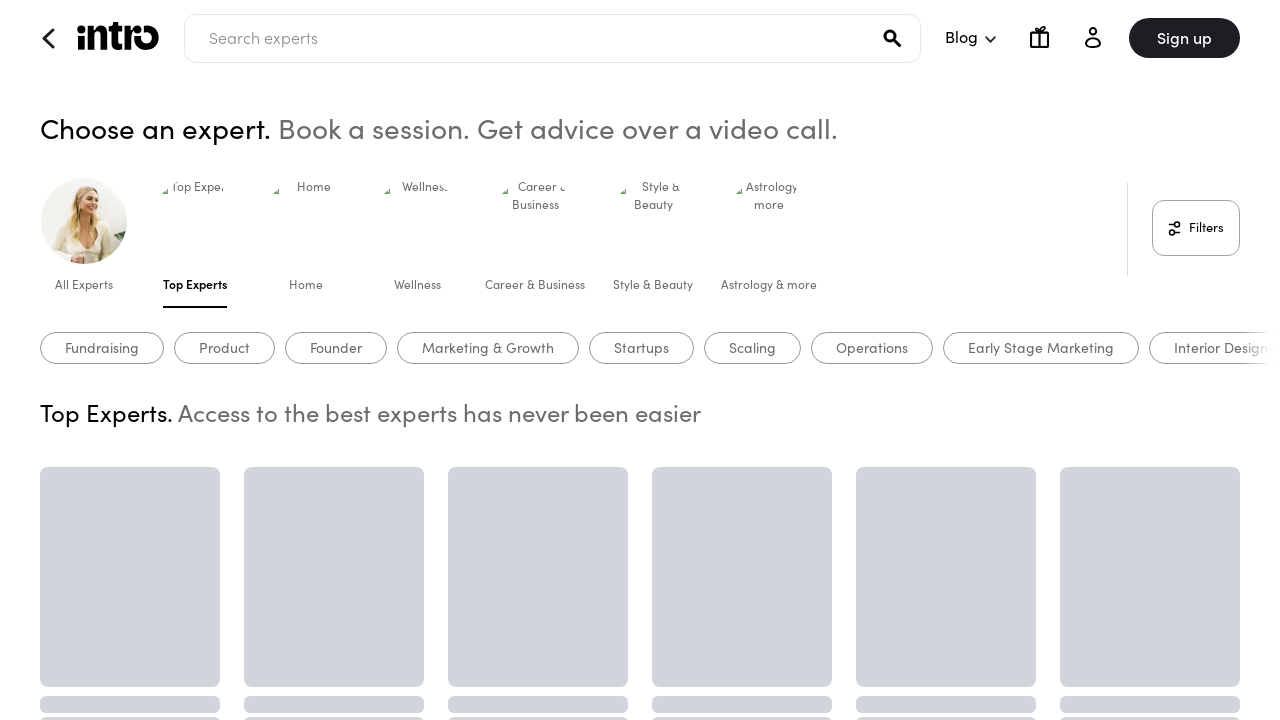

Waited 2 seconds for page to load after clicking 'See all'
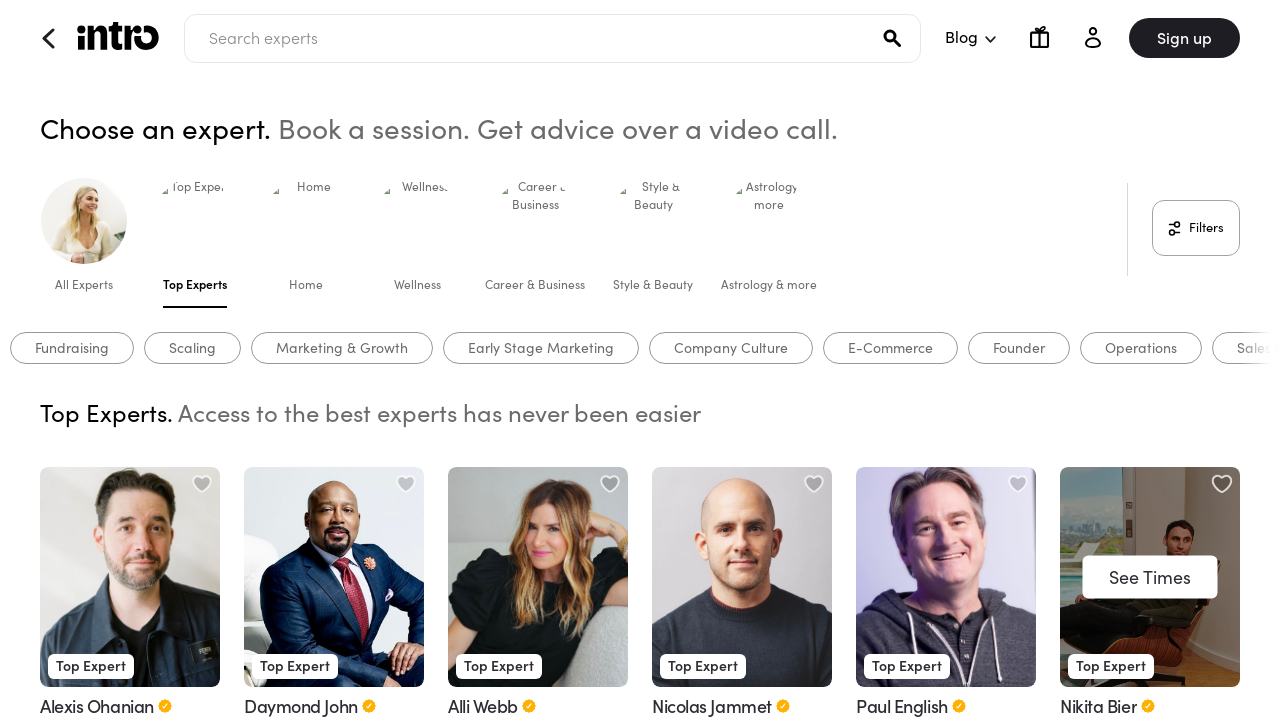

Expert profile cards appeared on the page
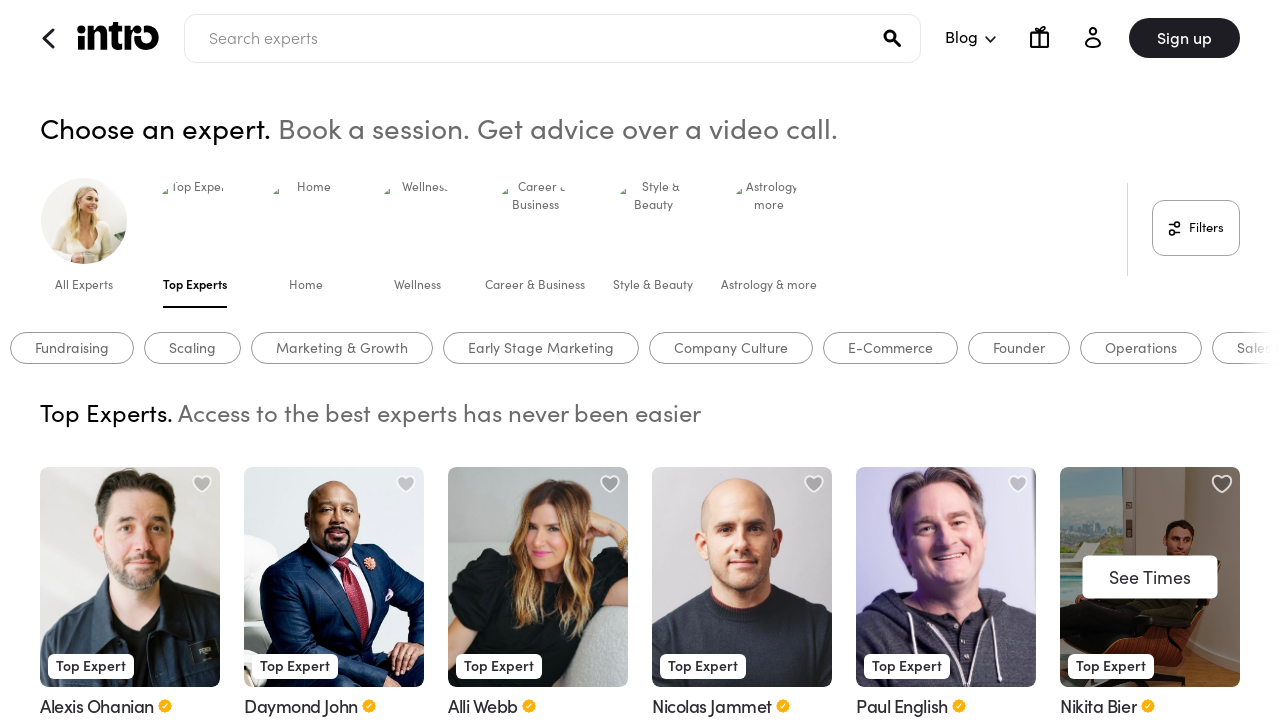

Clicked first expert profile card at (130, 555) on .expert-card.w-full.cursor-pointer a >> nth=0
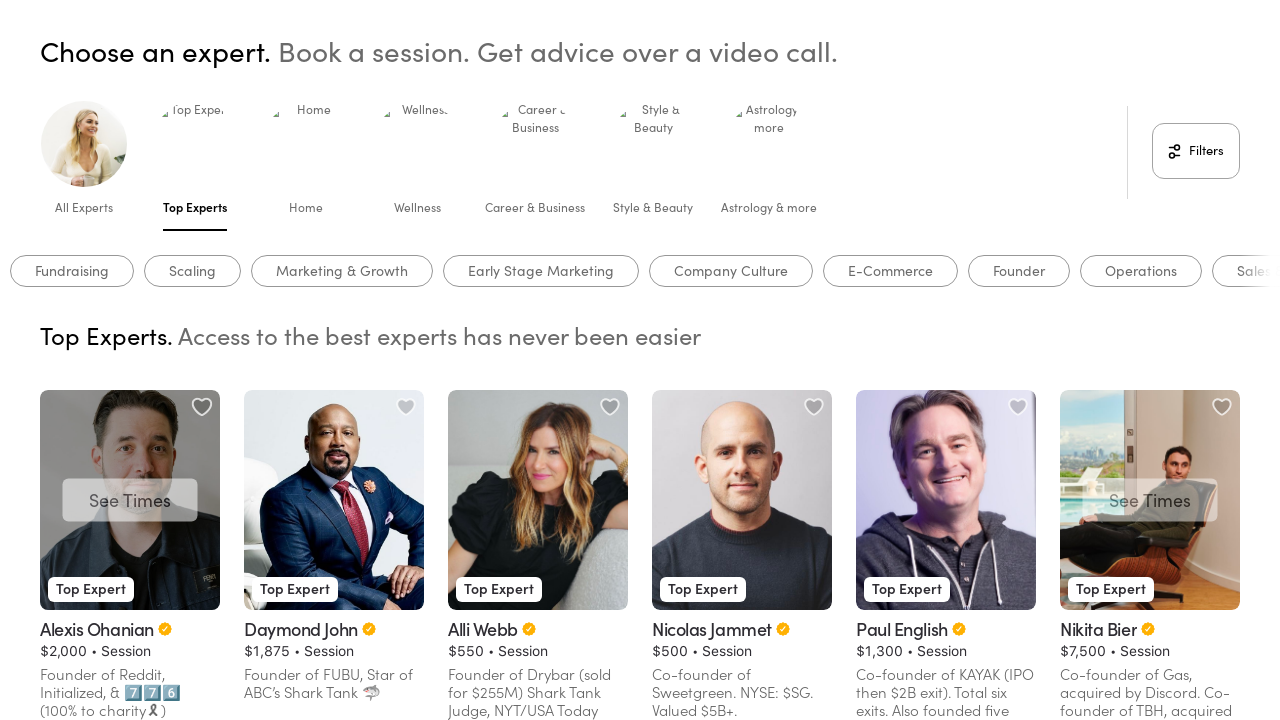

Expert profile details loaded
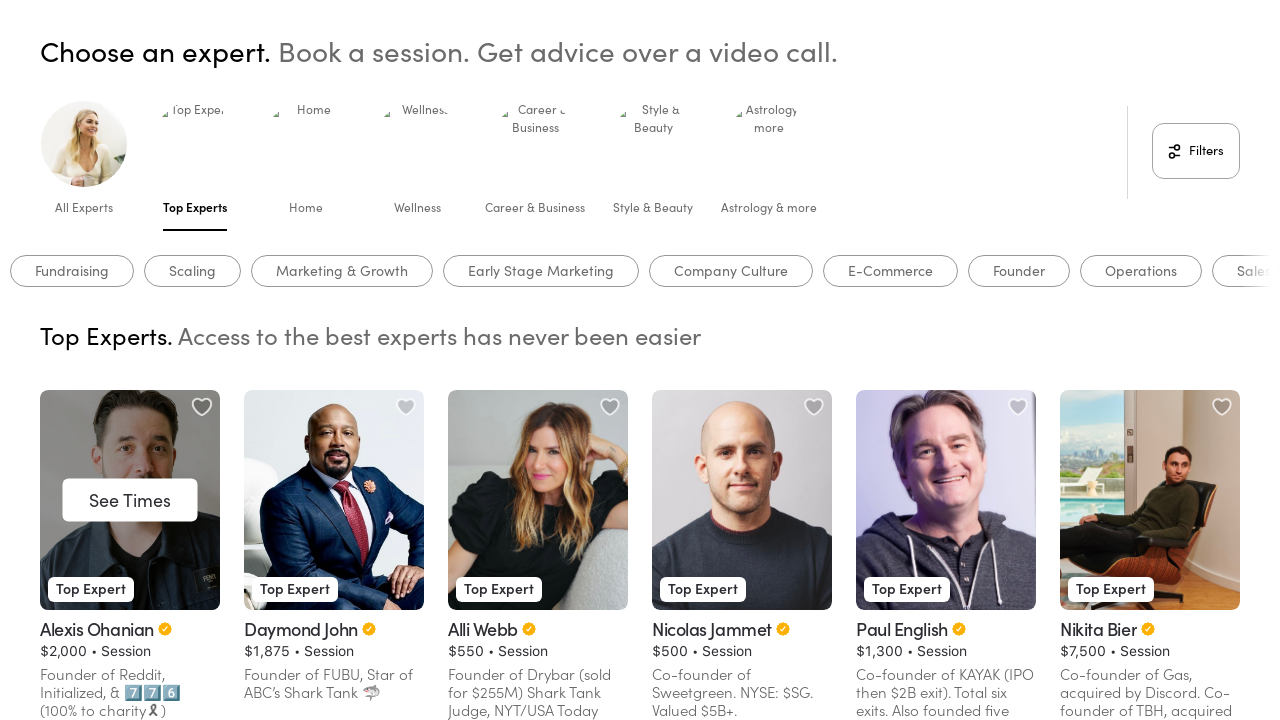

Navigated back to marketplace from expert profile
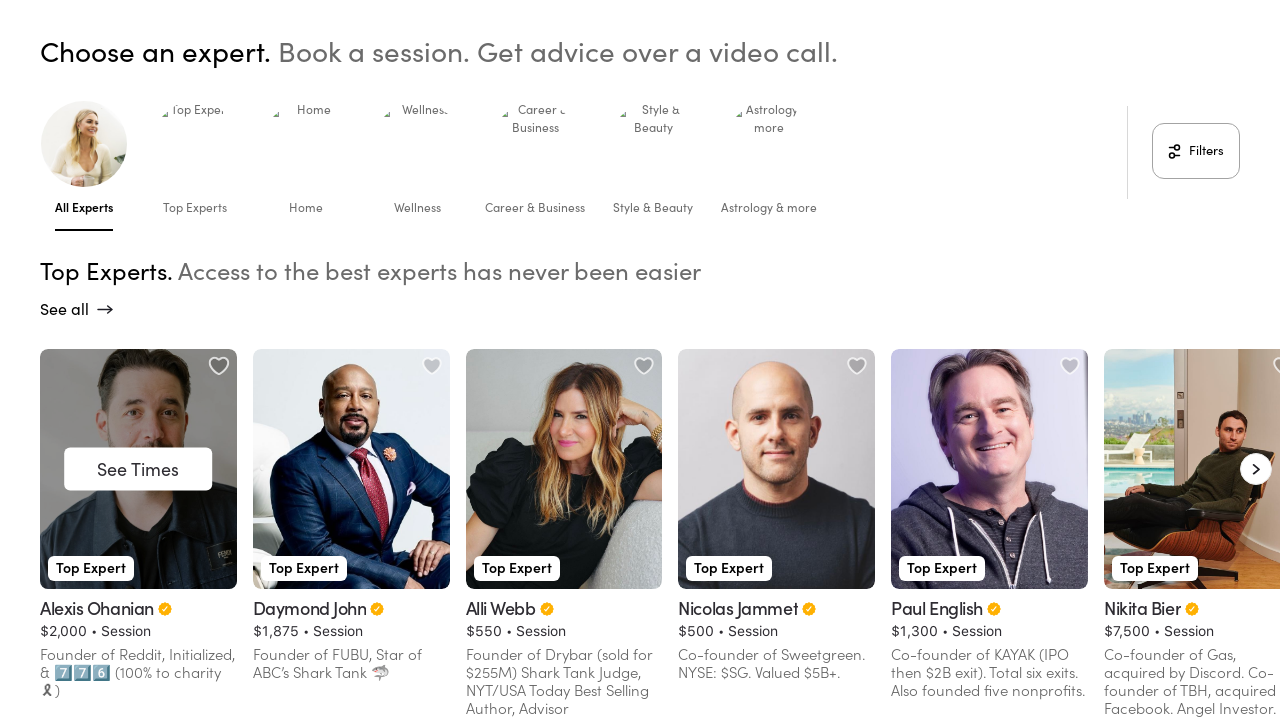

Expert profile cards reappeared after navigating back
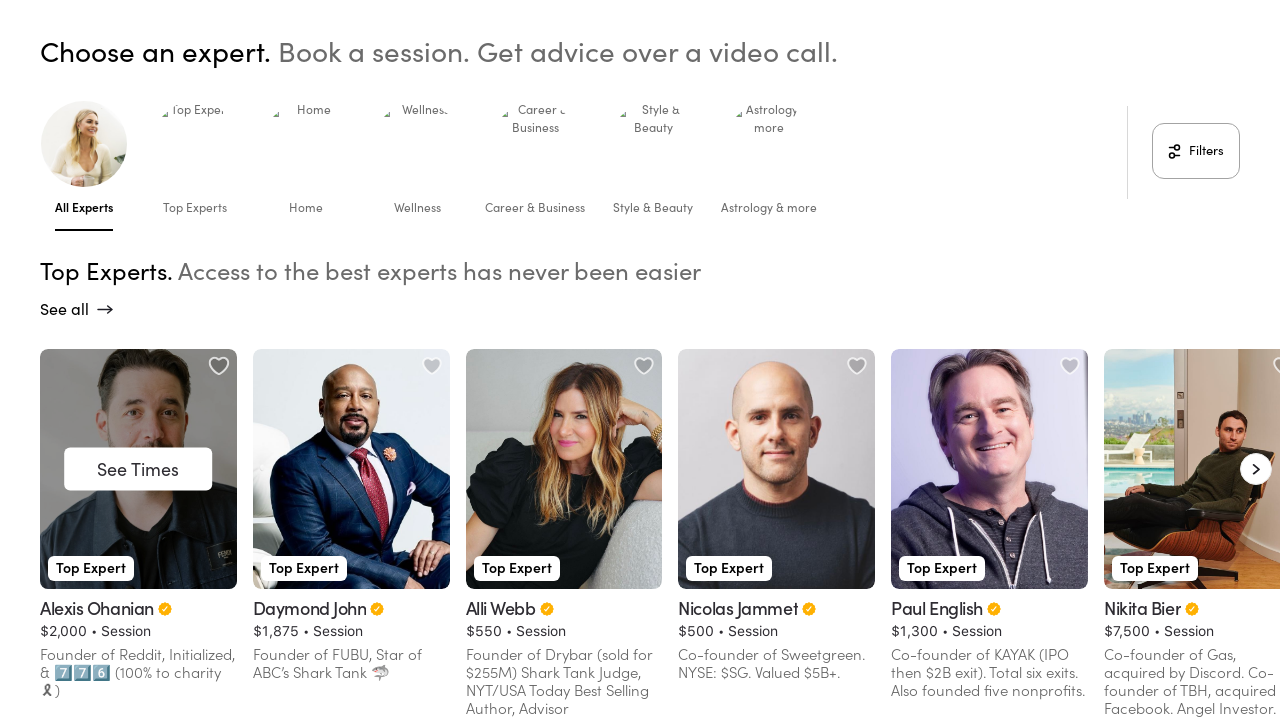

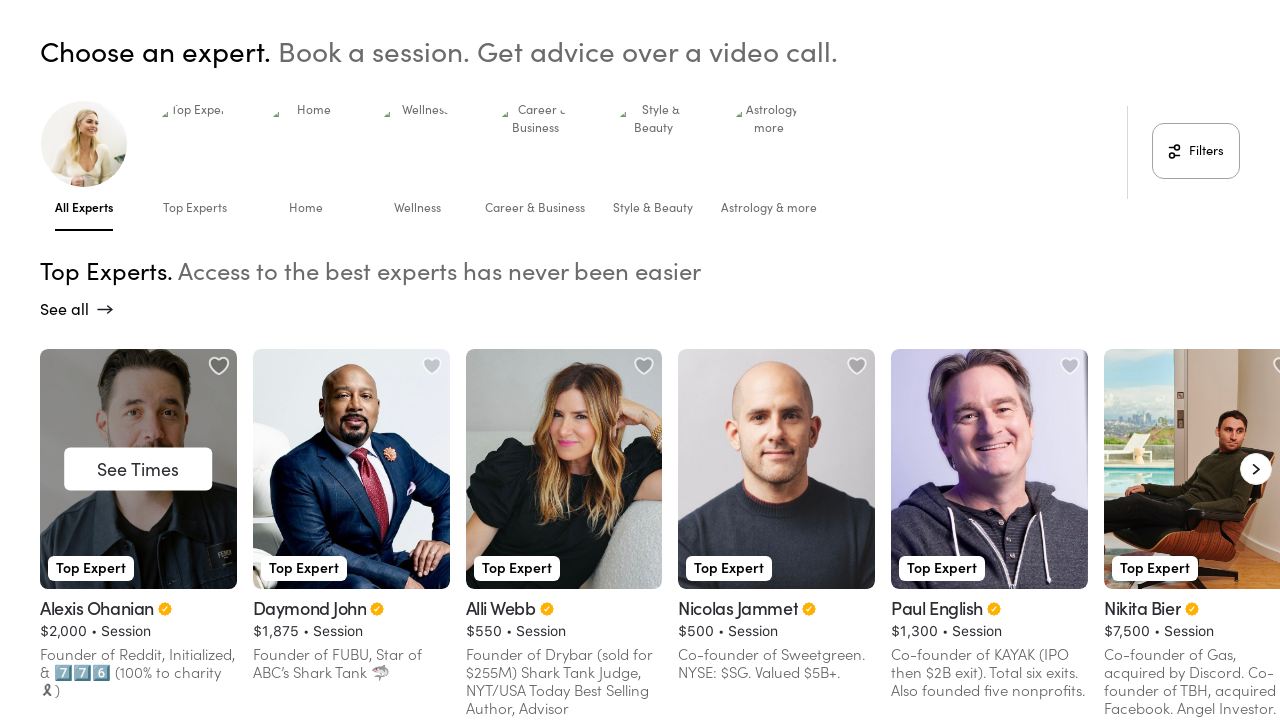